Navigates to the CoinMarketCap Bitcoin page and verifies that cryptocurrency data elements like price, market cap, volume, and sentiment indicators are displayed

Starting URL: https://coinmarketcap.com/currencies/bitcoin/

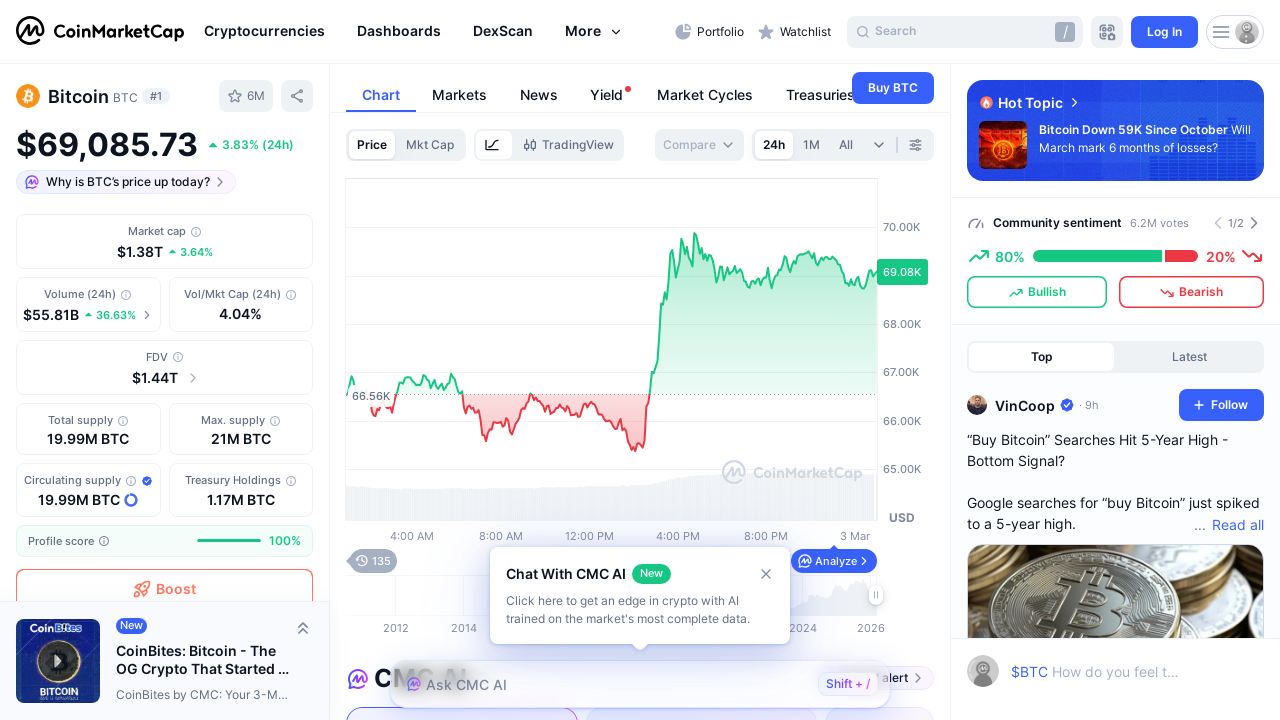

Bitcoin price display loaded
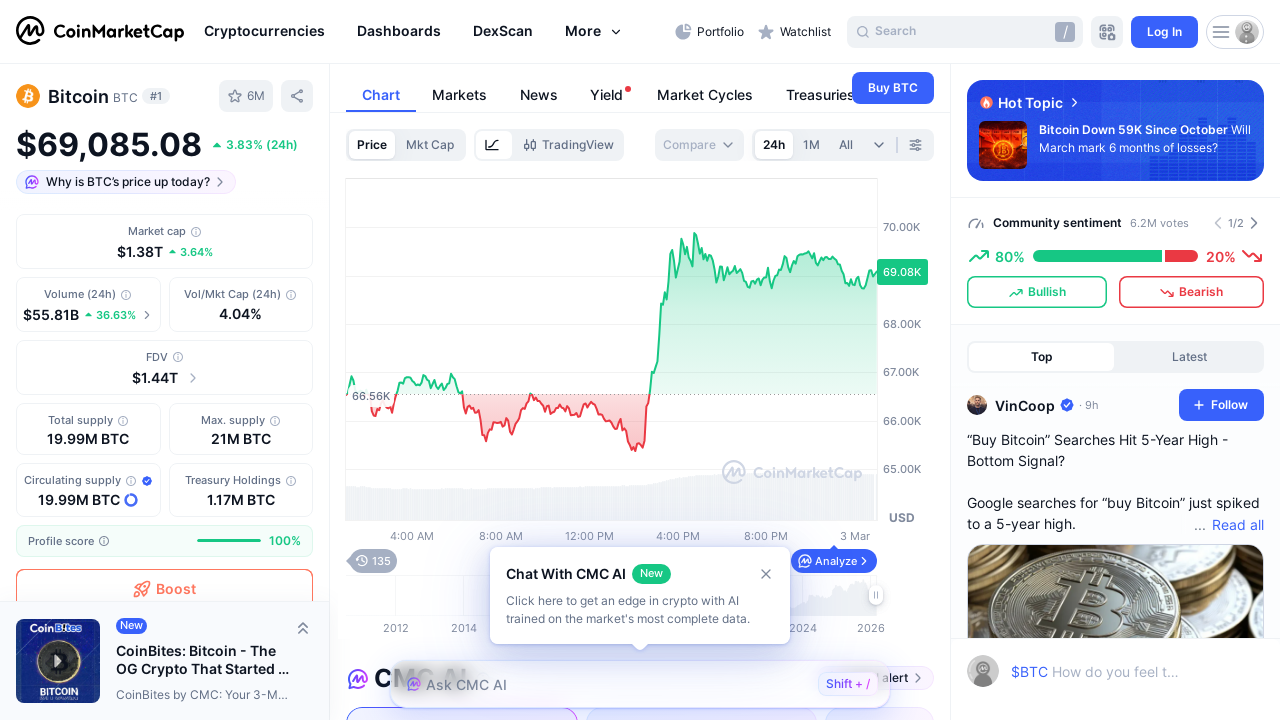

Market cap data became visible
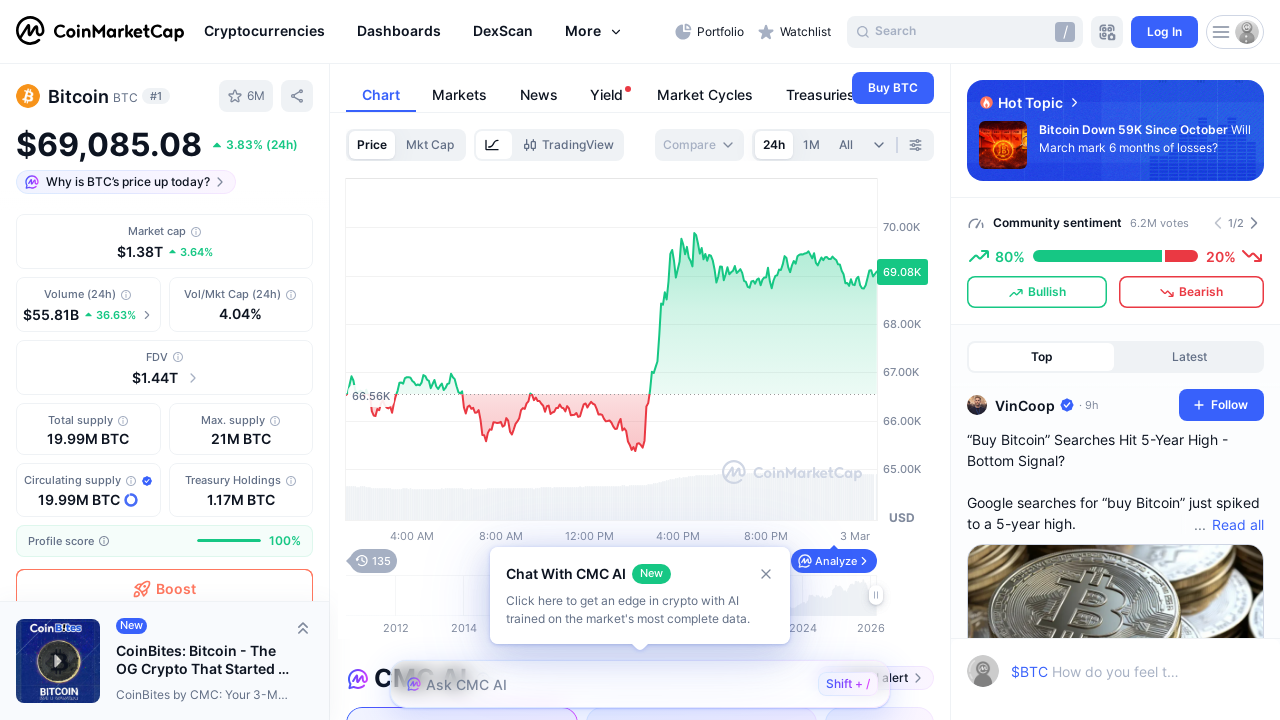

24-hour volume data became visible
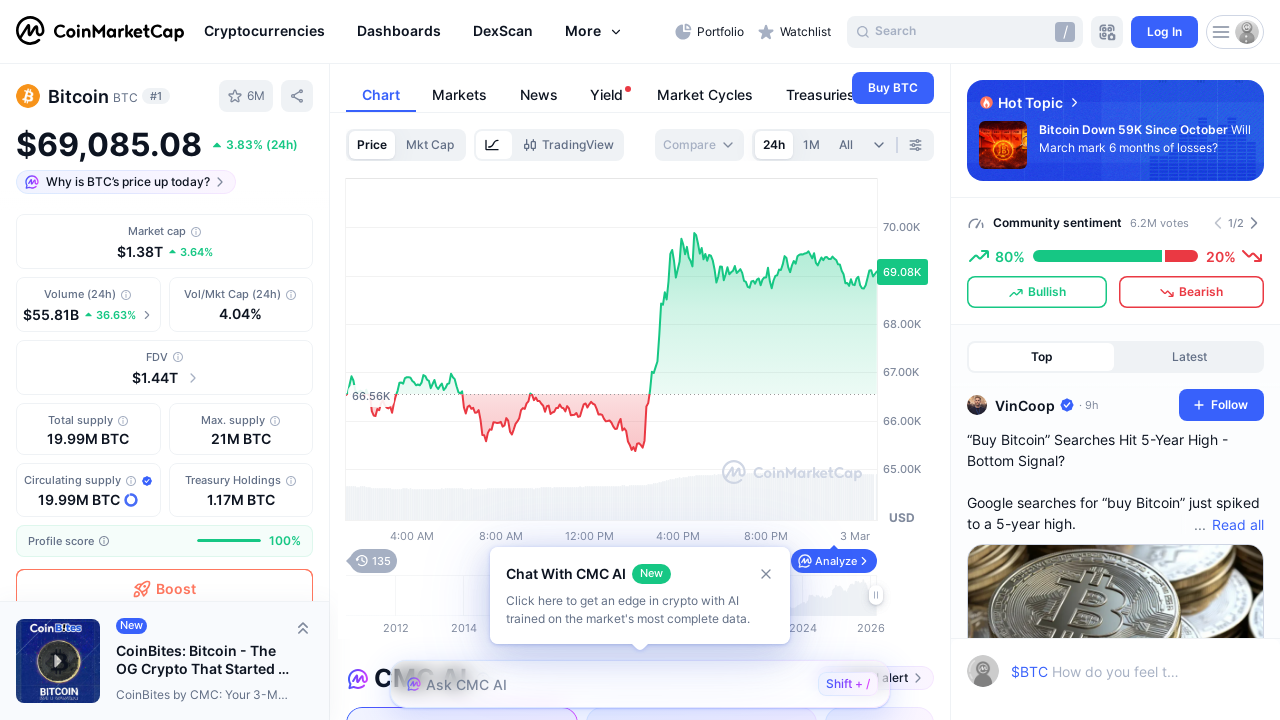

Circulating supply data became visible
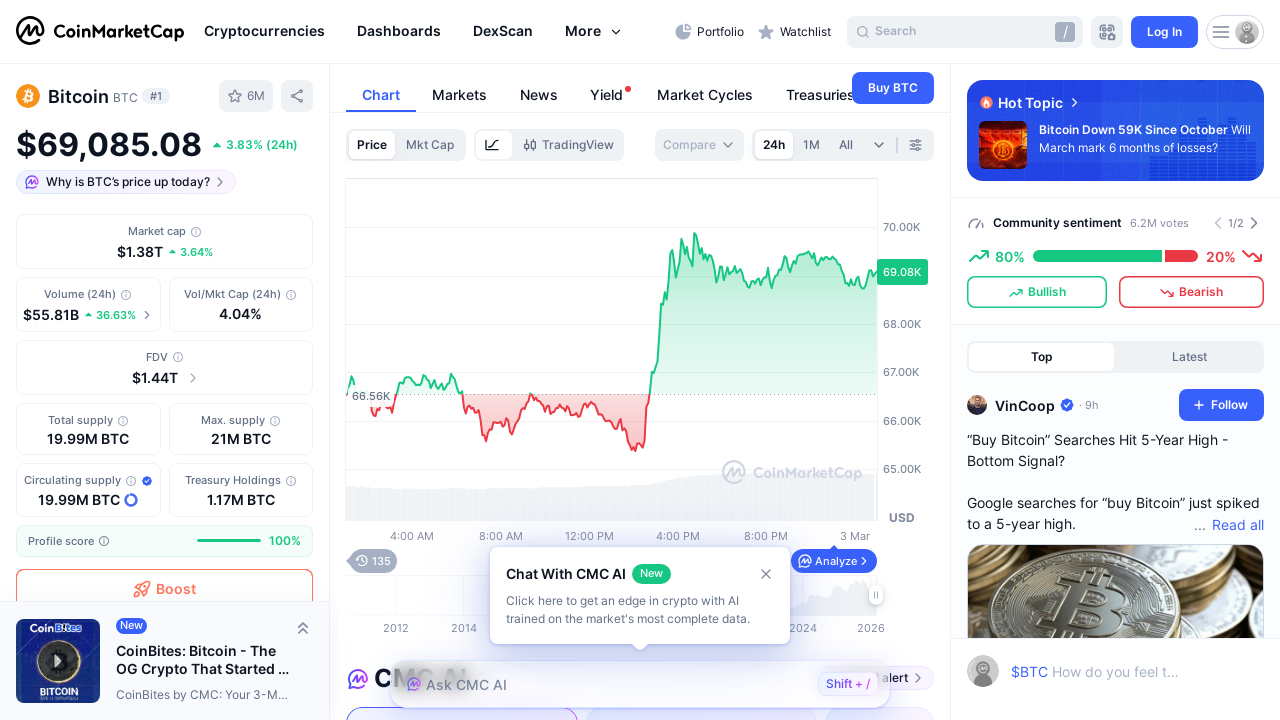

Price change indicator loaded
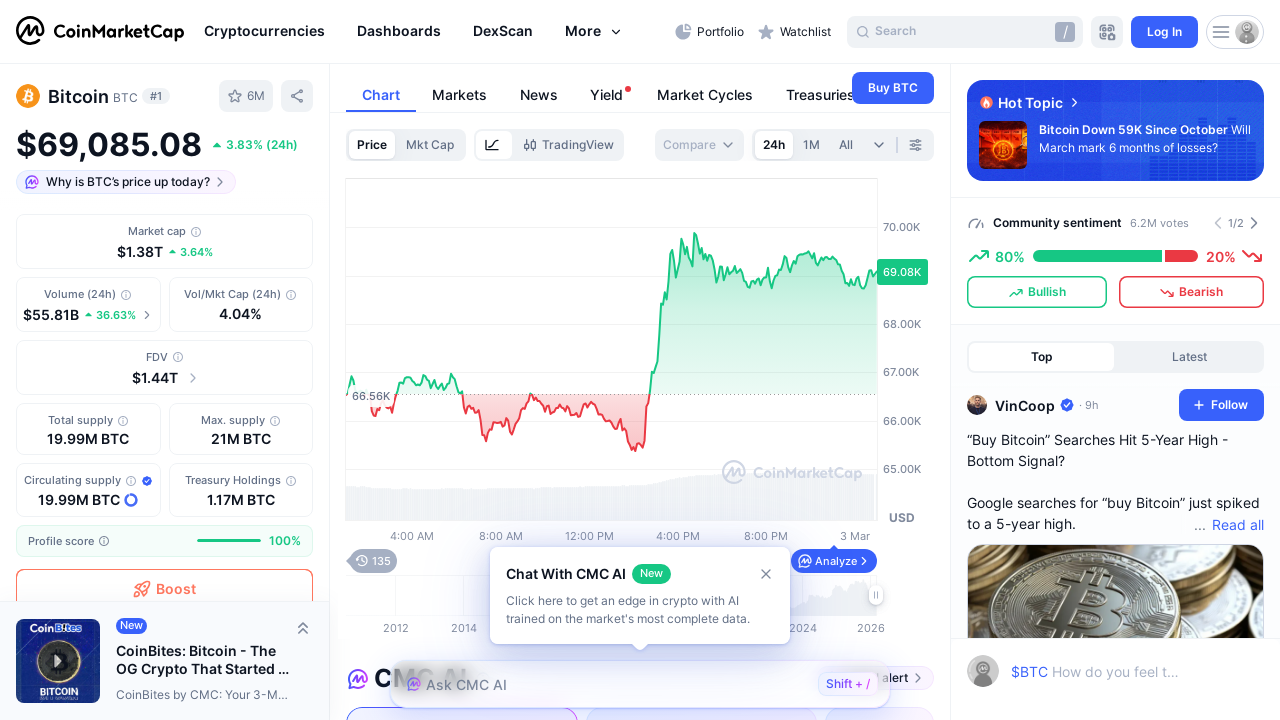

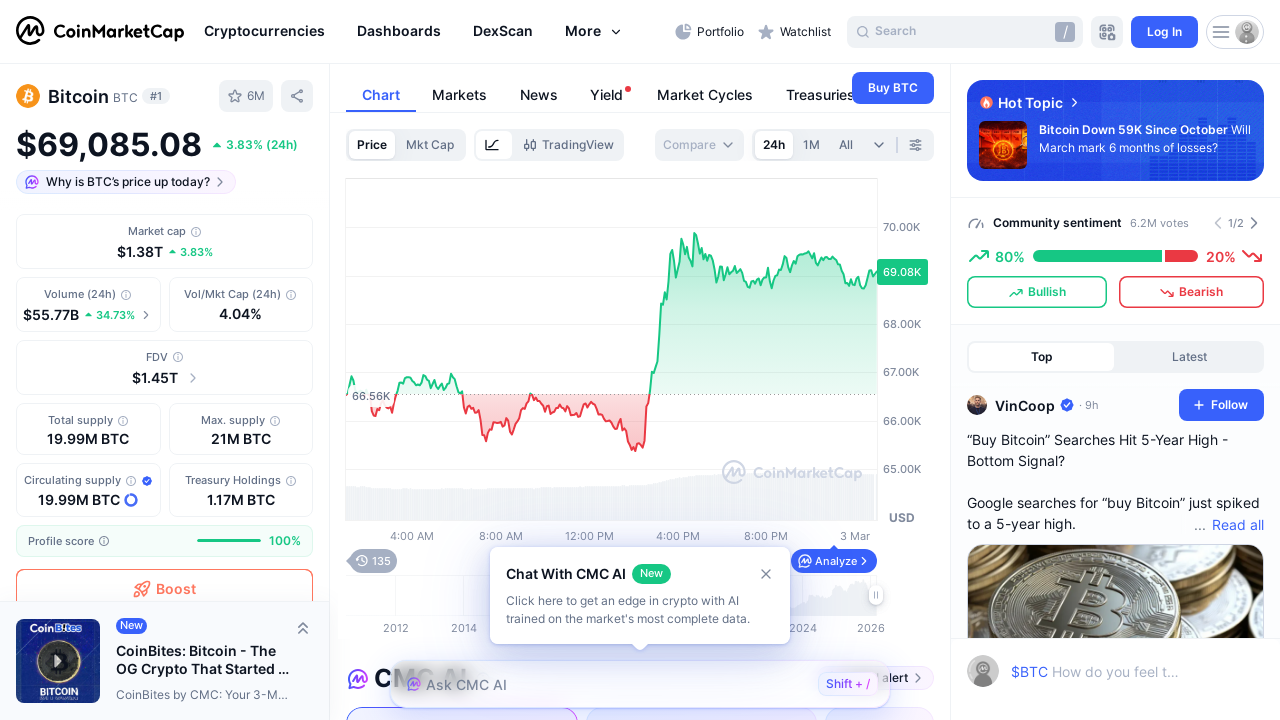